Tests that entered text is trimmed when editing a todo item

Starting URL: https://demo.playwright.dev/todomvc

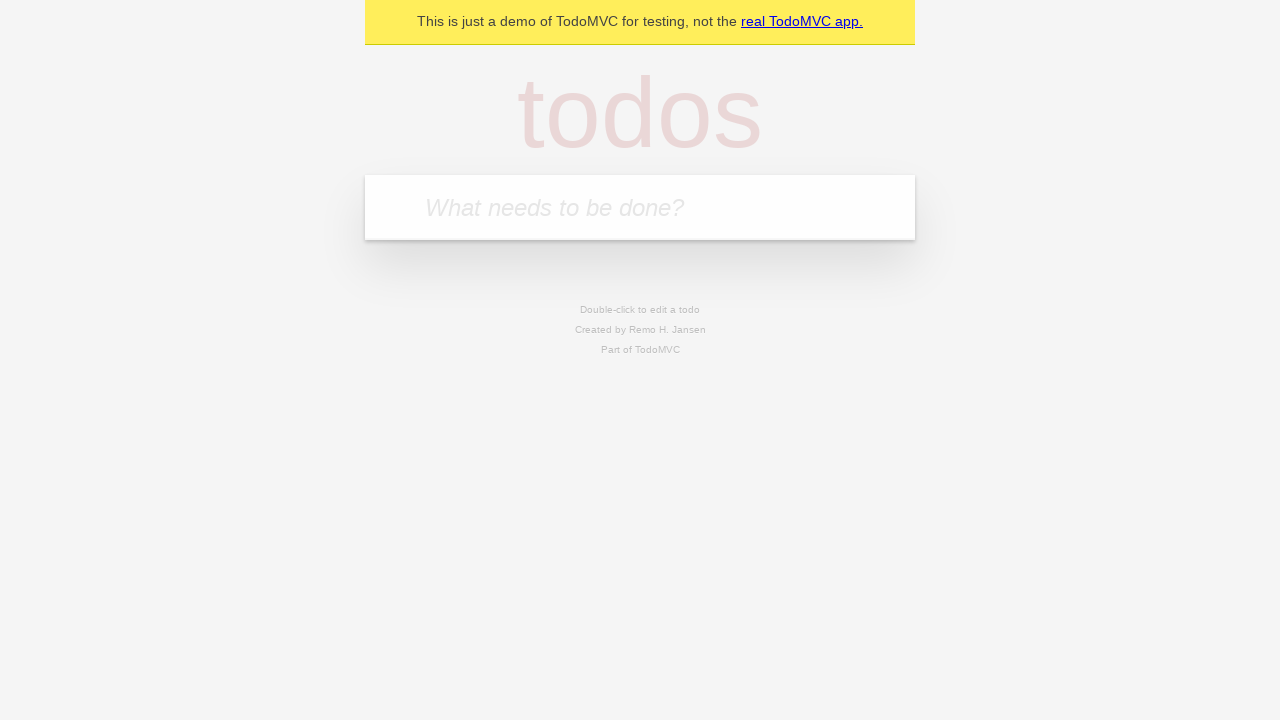

Filled todo input with 'buy some cheese' on internal:attr=[placeholder="What needs to be done?"i]
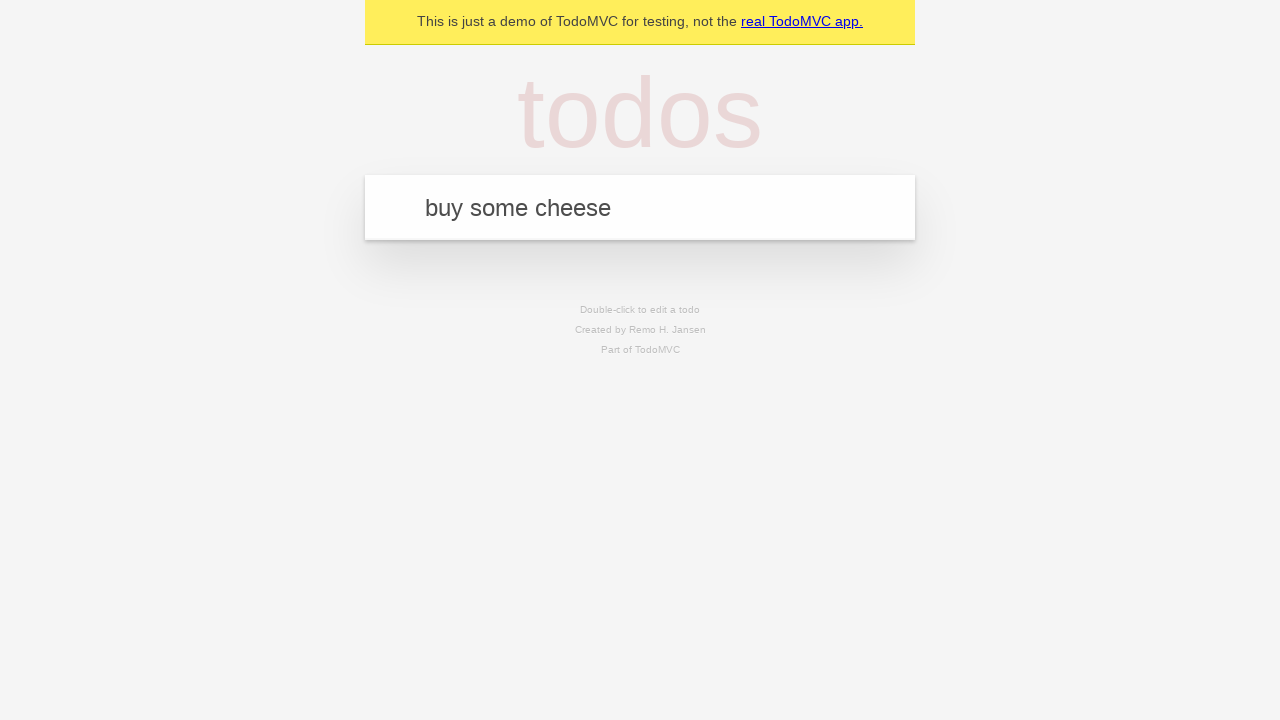

Pressed Enter to create first todo on internal:attr=[placeholder="What needs to be done?"i]
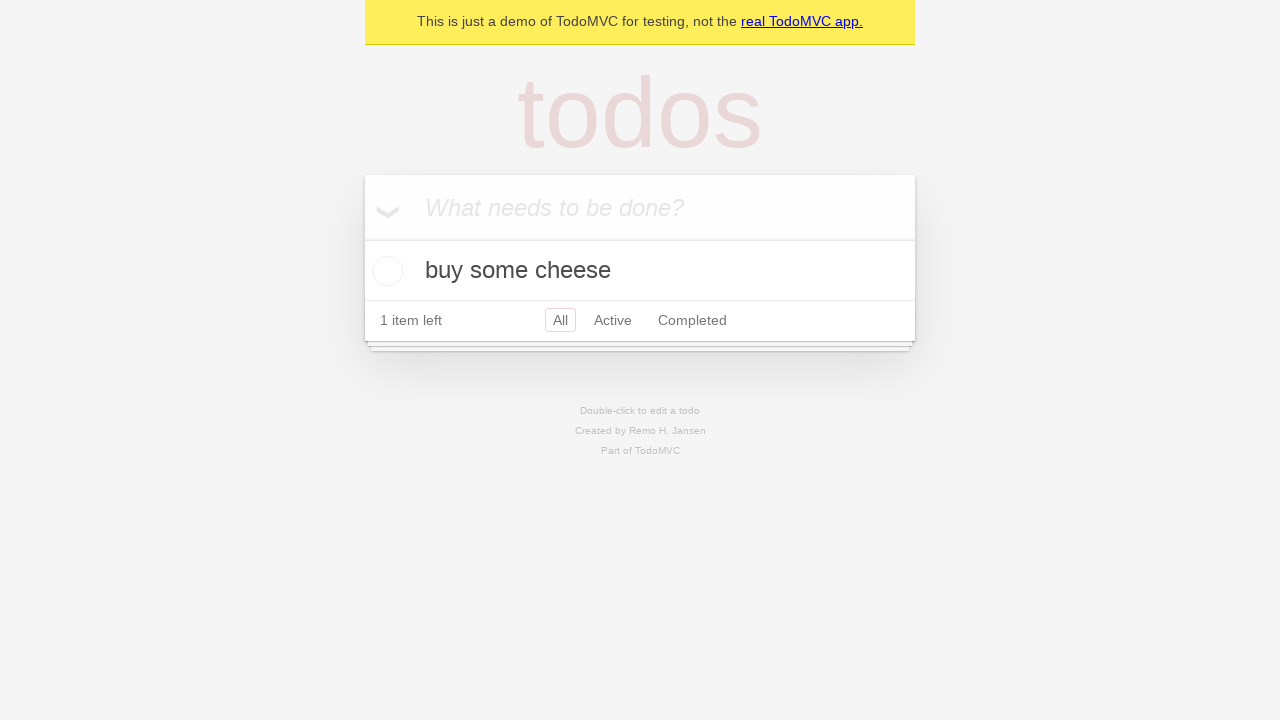

Filled todo input with 'feed the cat' on internal:attr=[placeholder="What needs to be done?"i]
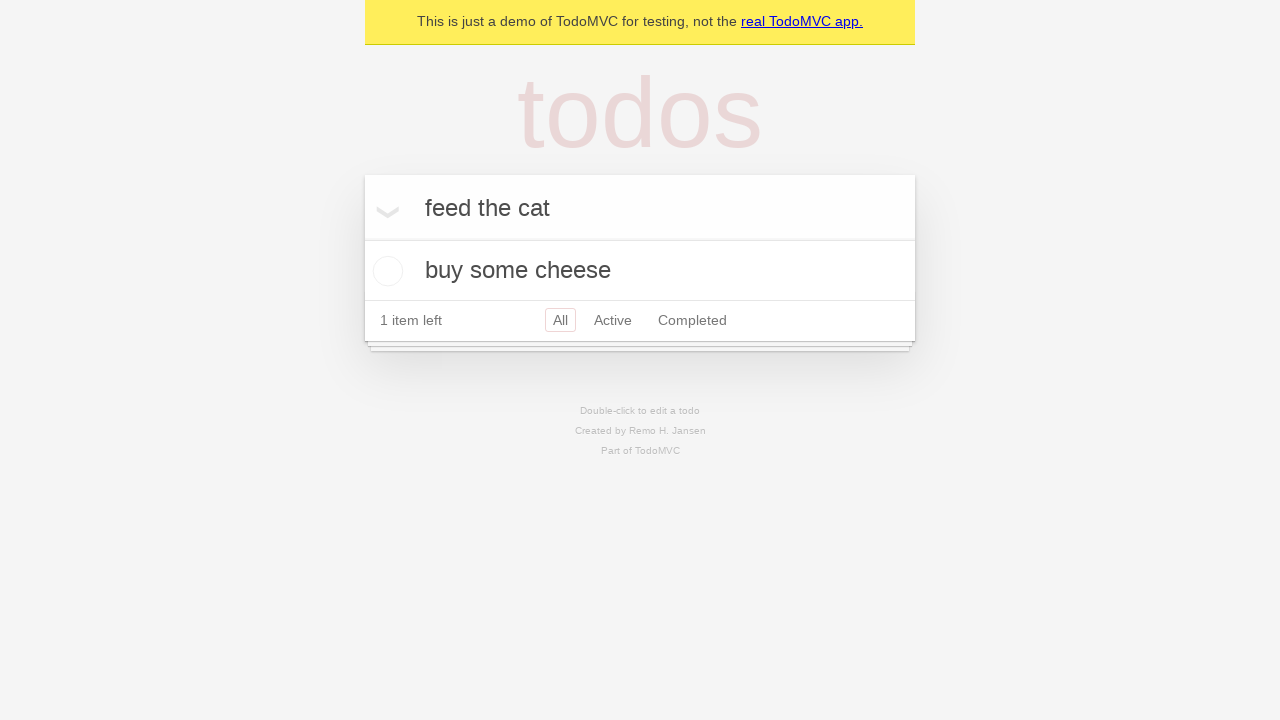

Pressed Enter to create second todo on internal:attr=[placeholder="What needs to be done?"i]
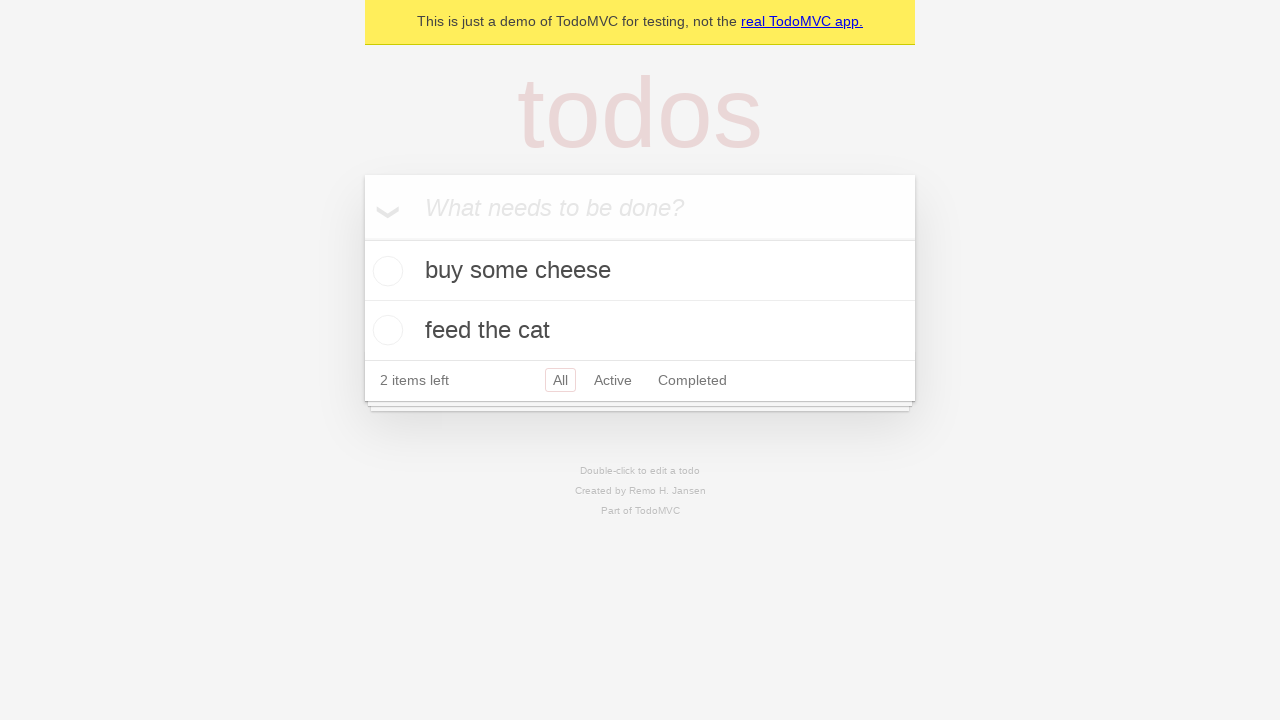

Filled todo input with 'book a doctors appointment' on internal:attr=[placeholder="What needs to be done?"i]
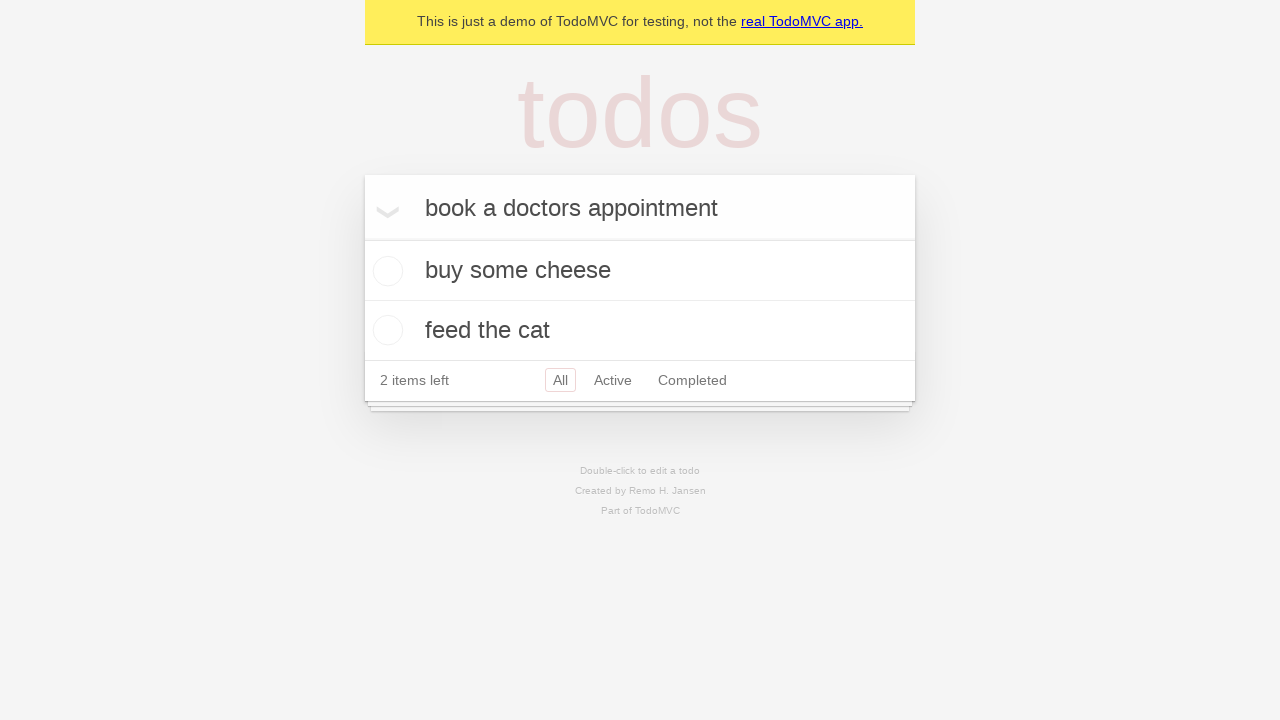

Pressed Enter to create third todo on internal:attr=[placeholder="What needs to be done?"i]
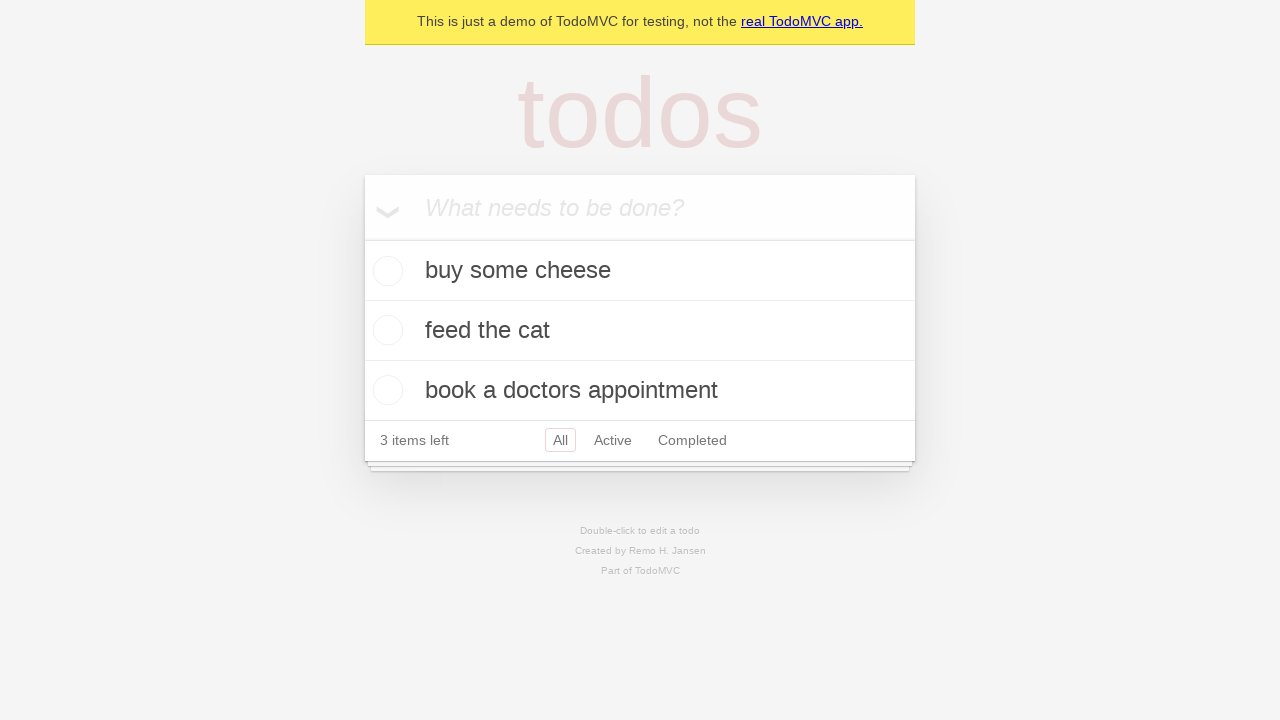

Double-clicked second todo item to enter edit mode at (640, 331) on internal:testid=[data-testid="todo-item"s] >> nth=1
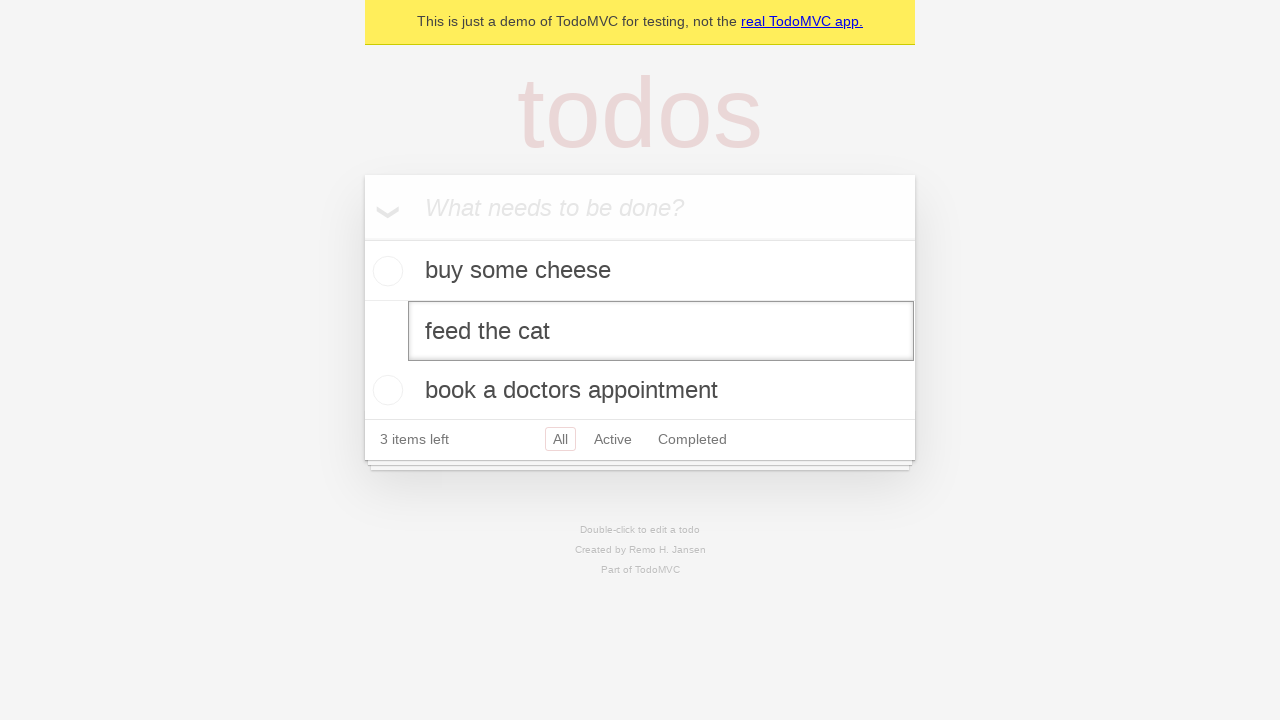

Filled edit textbox with '    buy some sausages    ' (with leading and trailing spaces) on internal:testid=[data-testid="todo-item"s] >> nth=1 >> internal:role=textbox[nam
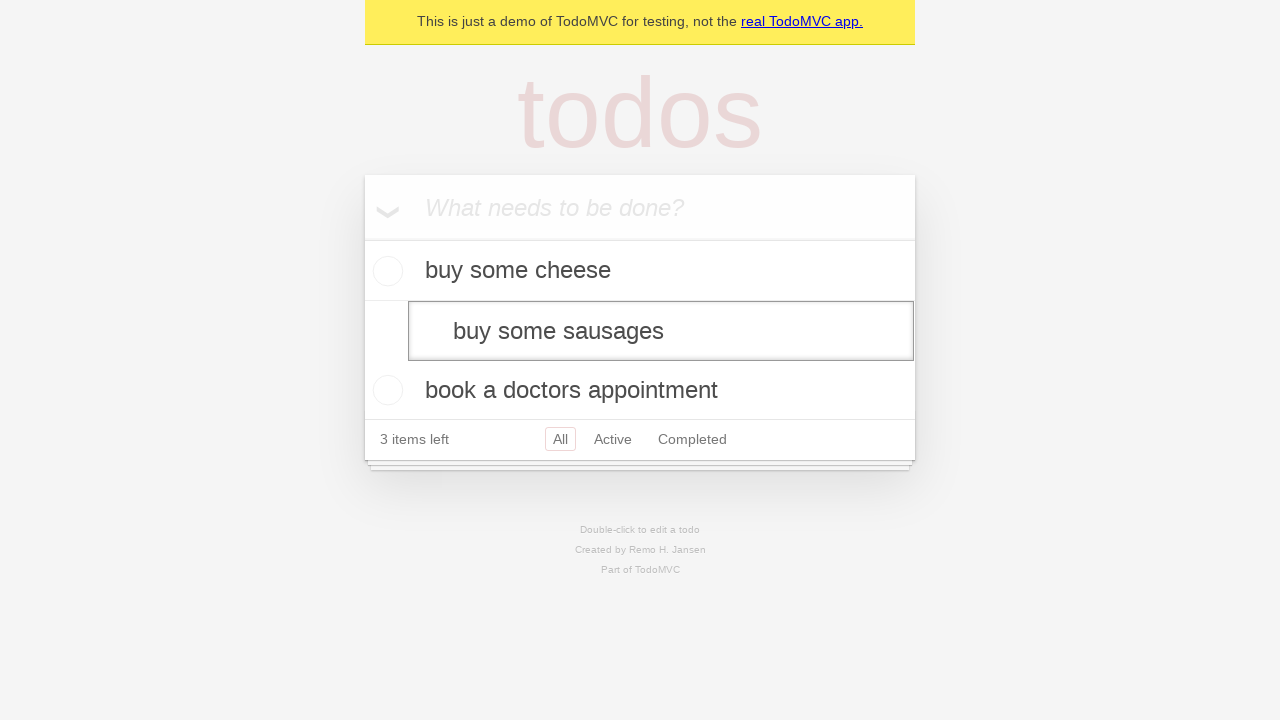

Pressed Enter to confirm edit and verify text was trimmed on internal:testid=[data-testid="todo-item"s] >> nth=1 >> internal:role=textbox[nam
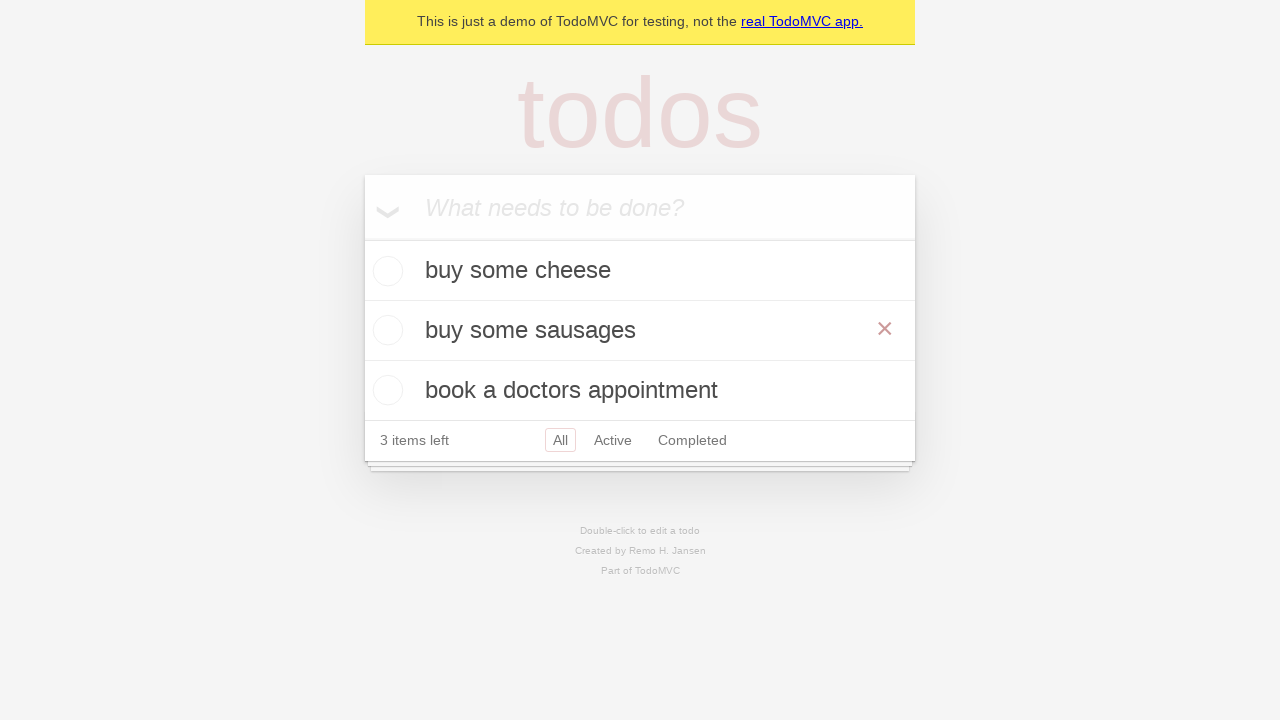

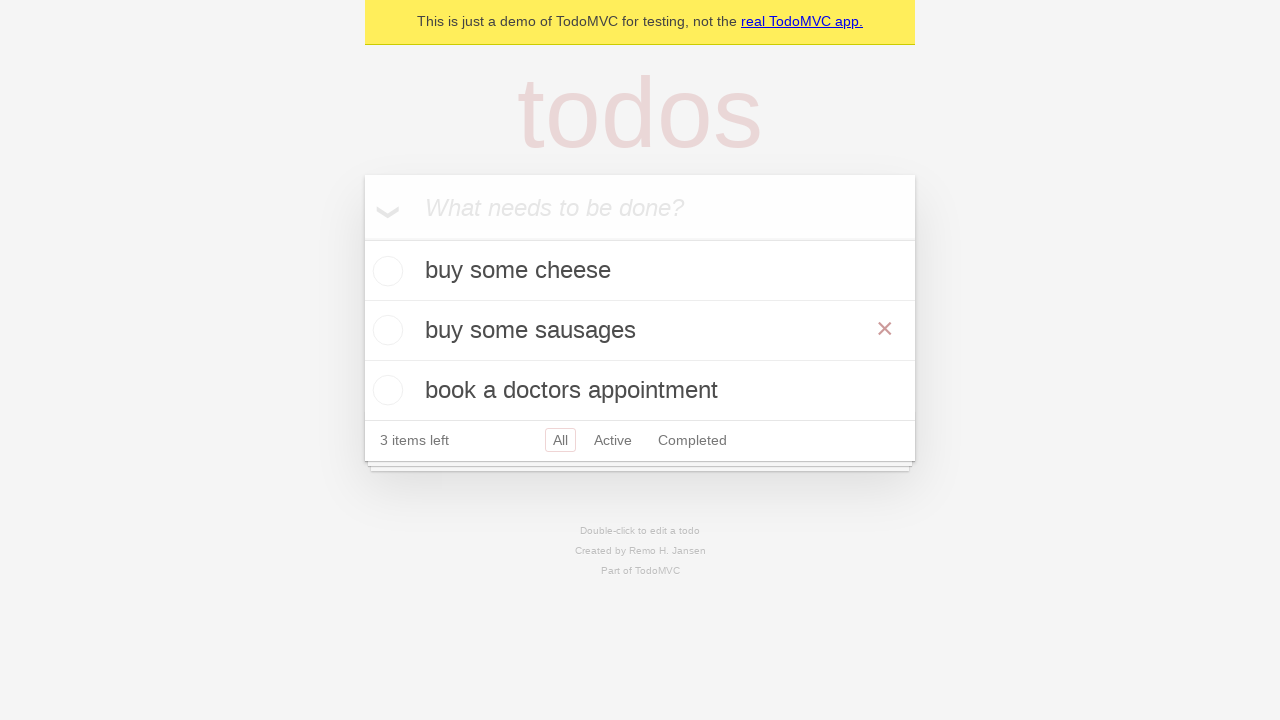